Tests browser navigation methods by navigating to Flipkart, then using back, forward, and refresh navigation actions.

Starting URL: https://www.flipkart.com

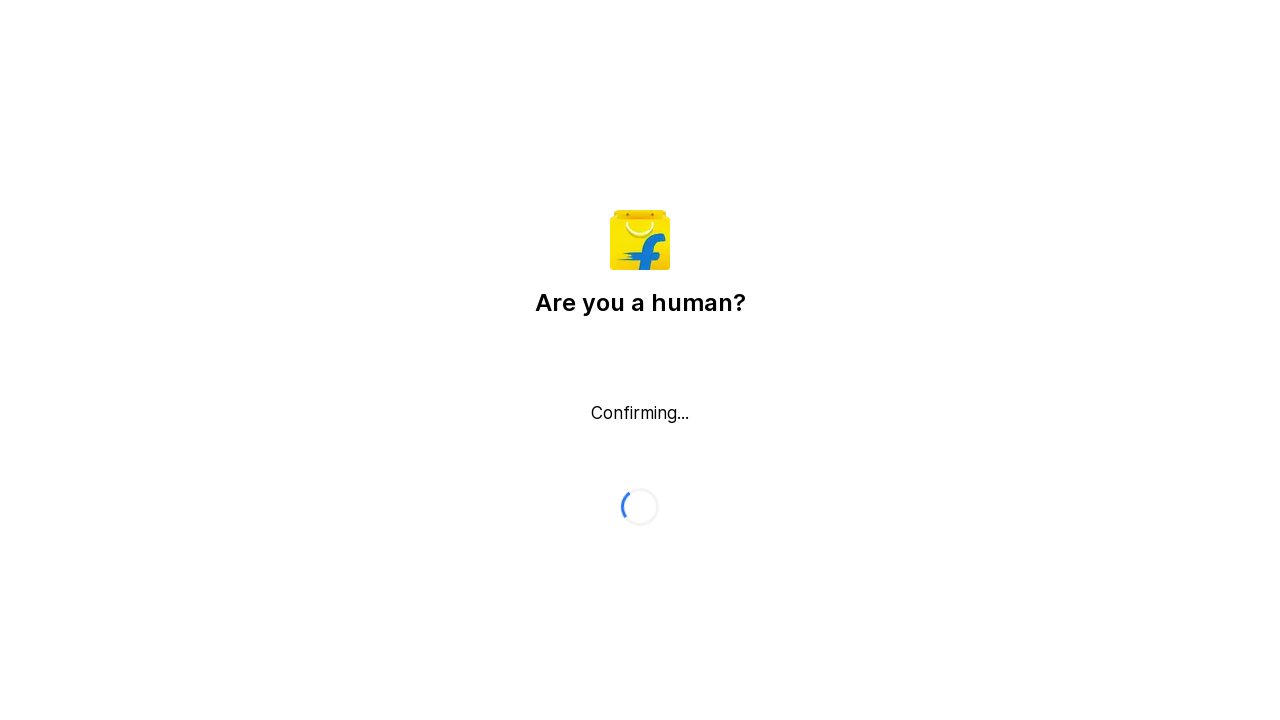

Navigated backward in browser history
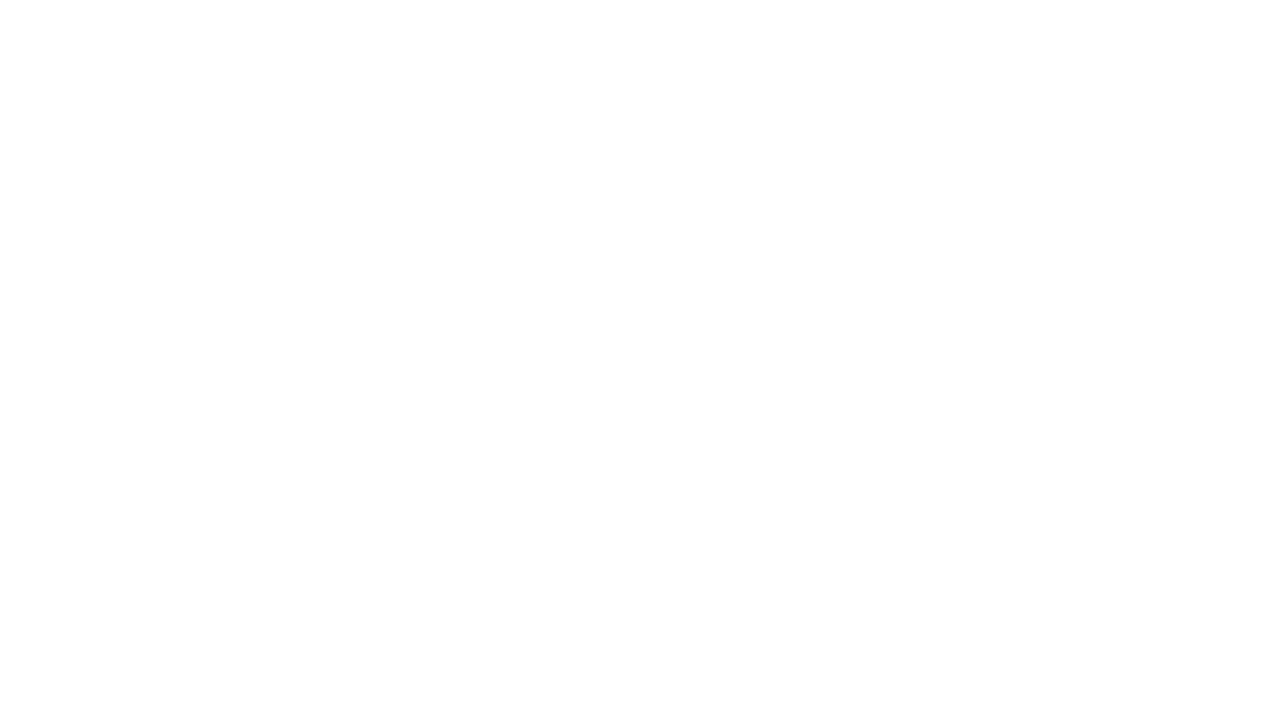

Page loaded after back navigation
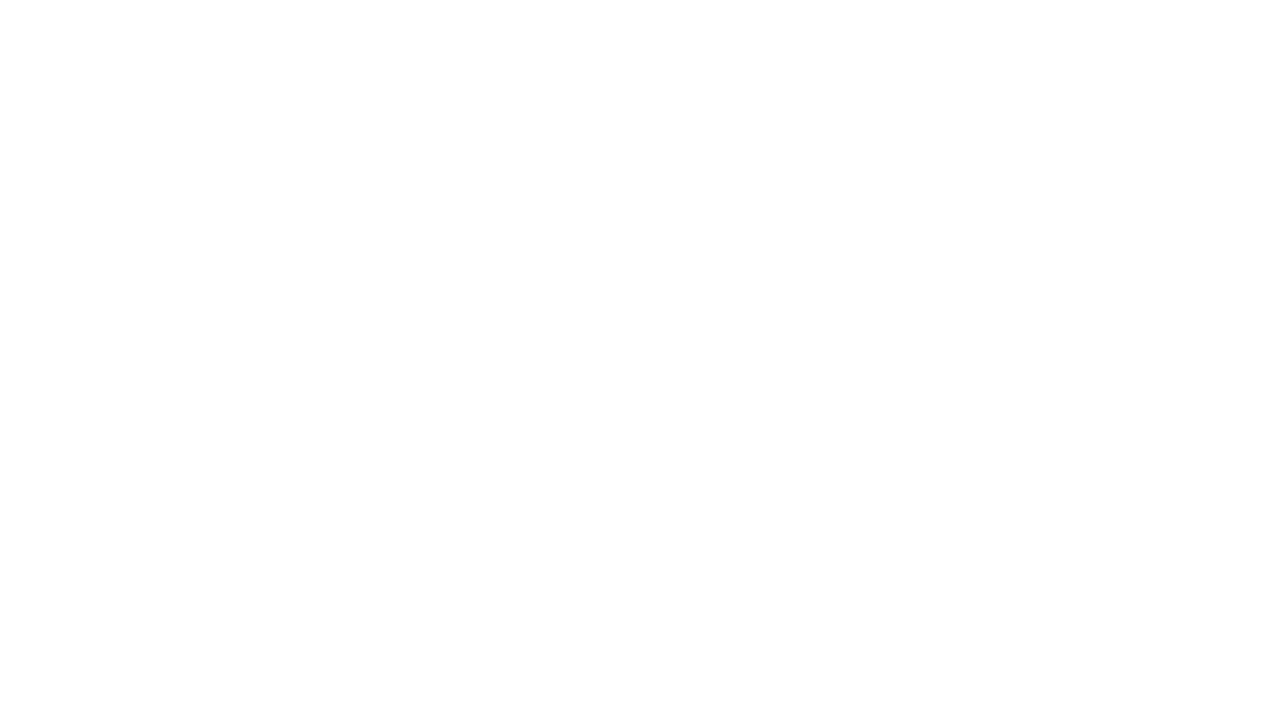

Navigated forward in browser history
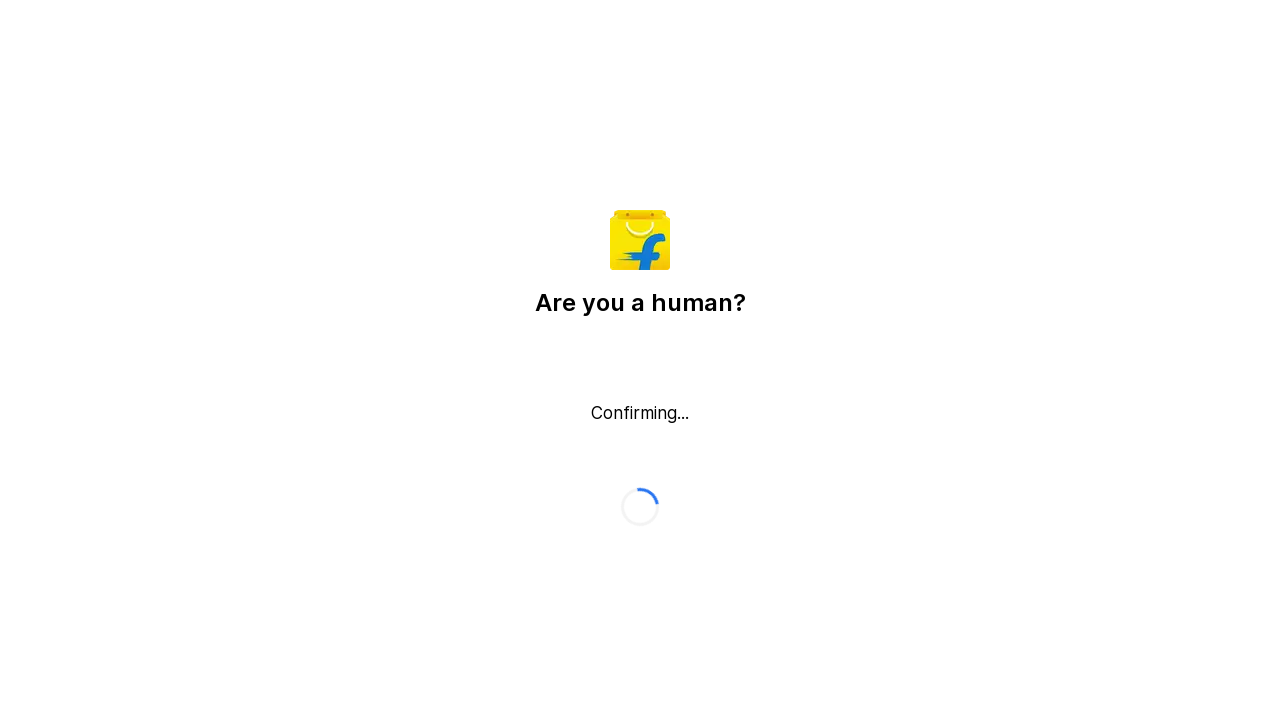

Page loaded after forward navigation
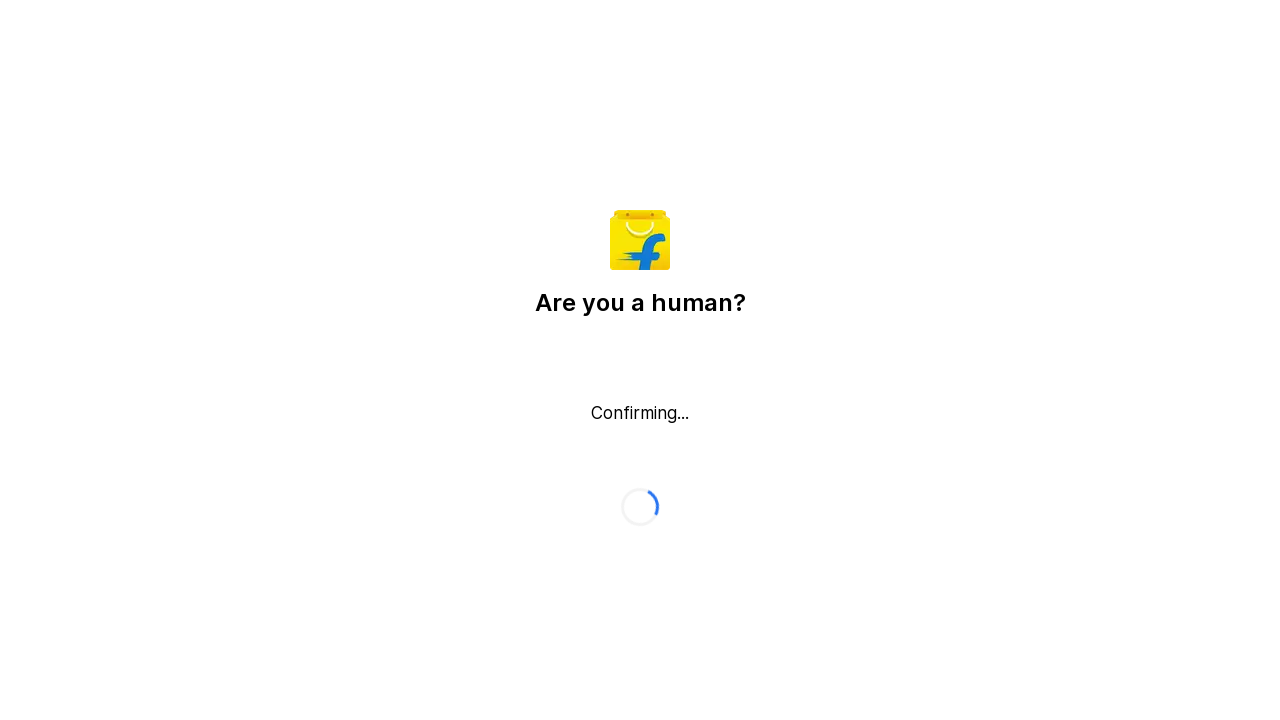

Refreshed the web page
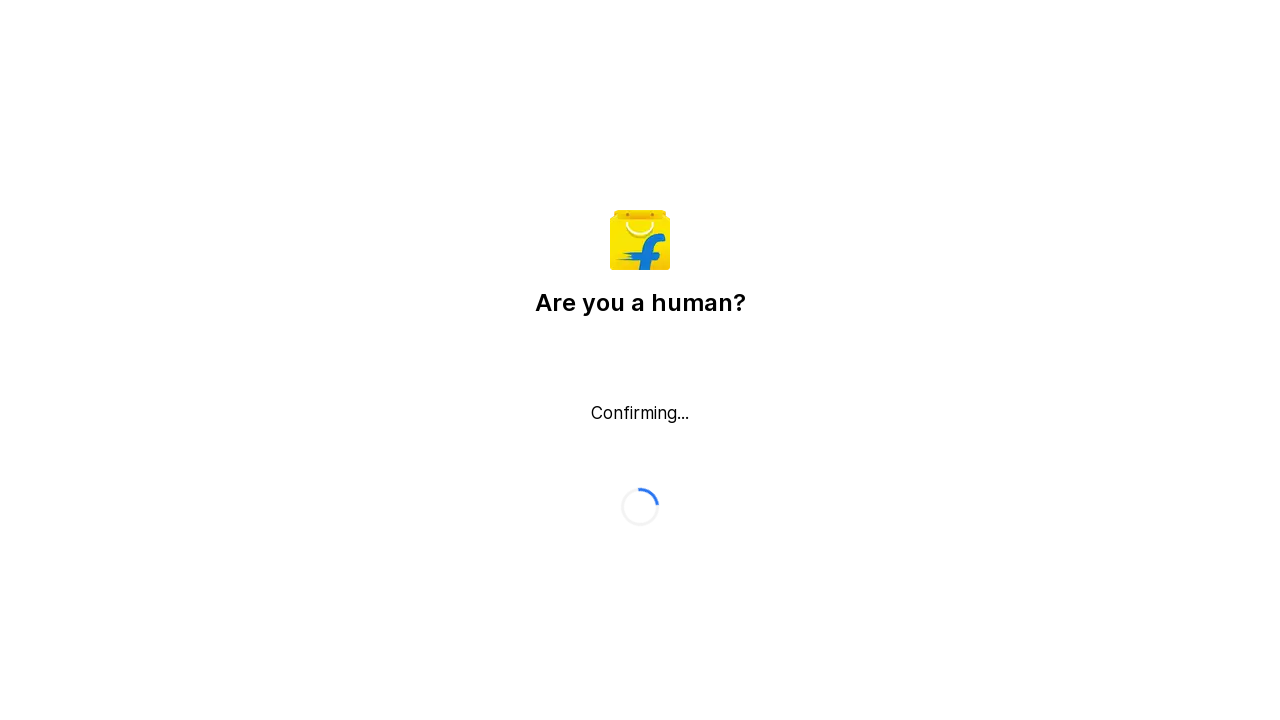

Page fully loaded after refresh
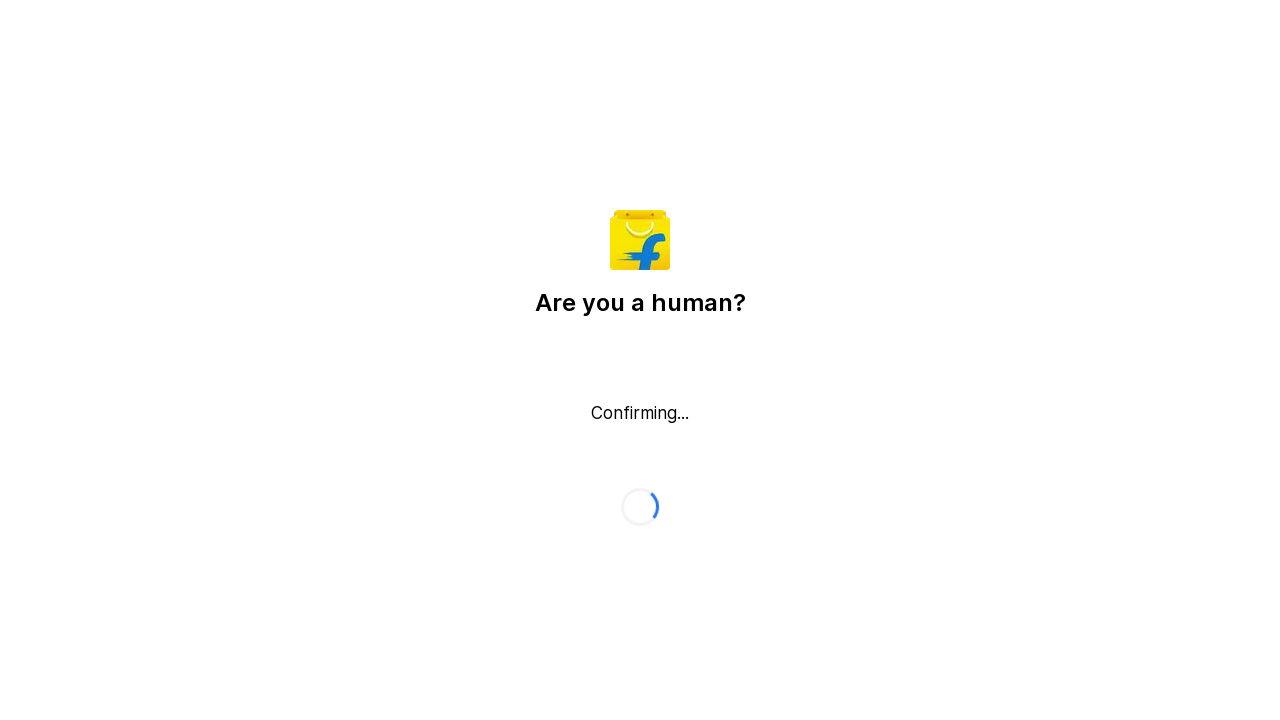

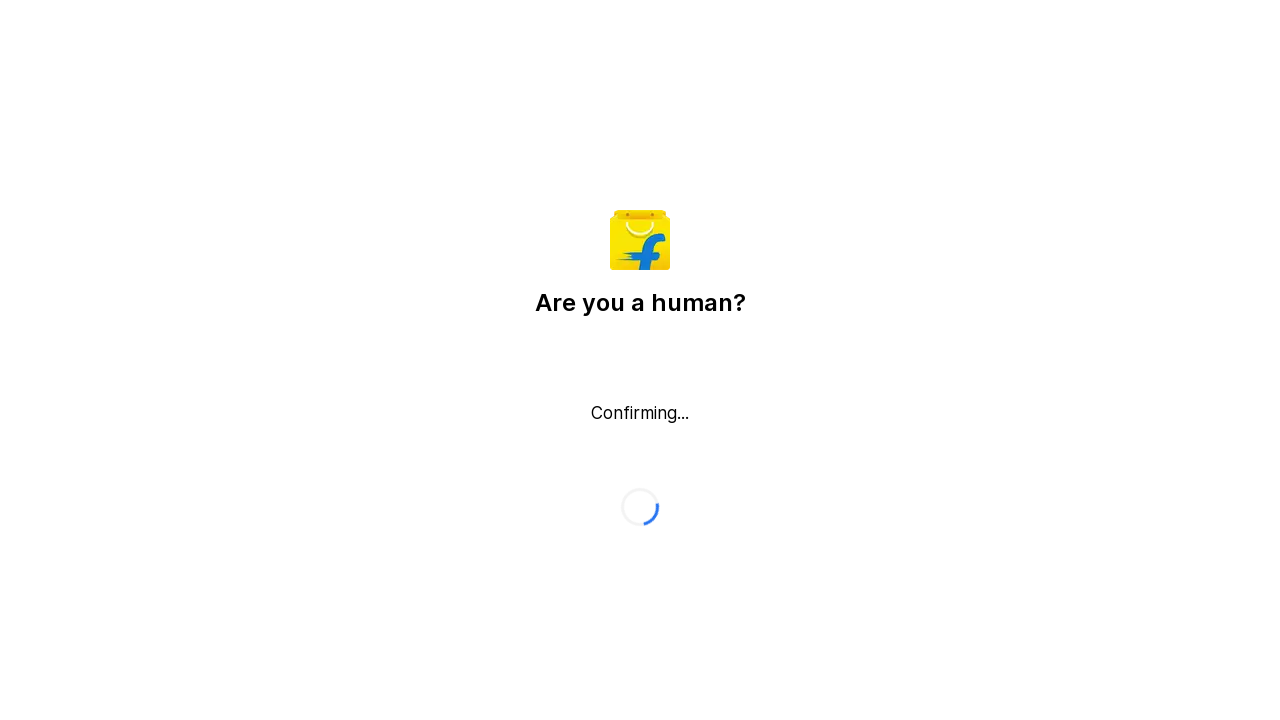